Tests page scrolling functionality on Netflix homepage by scrolling down the page and then scrolling to the FAQ section

Starting URL: https://www.netflix.com/

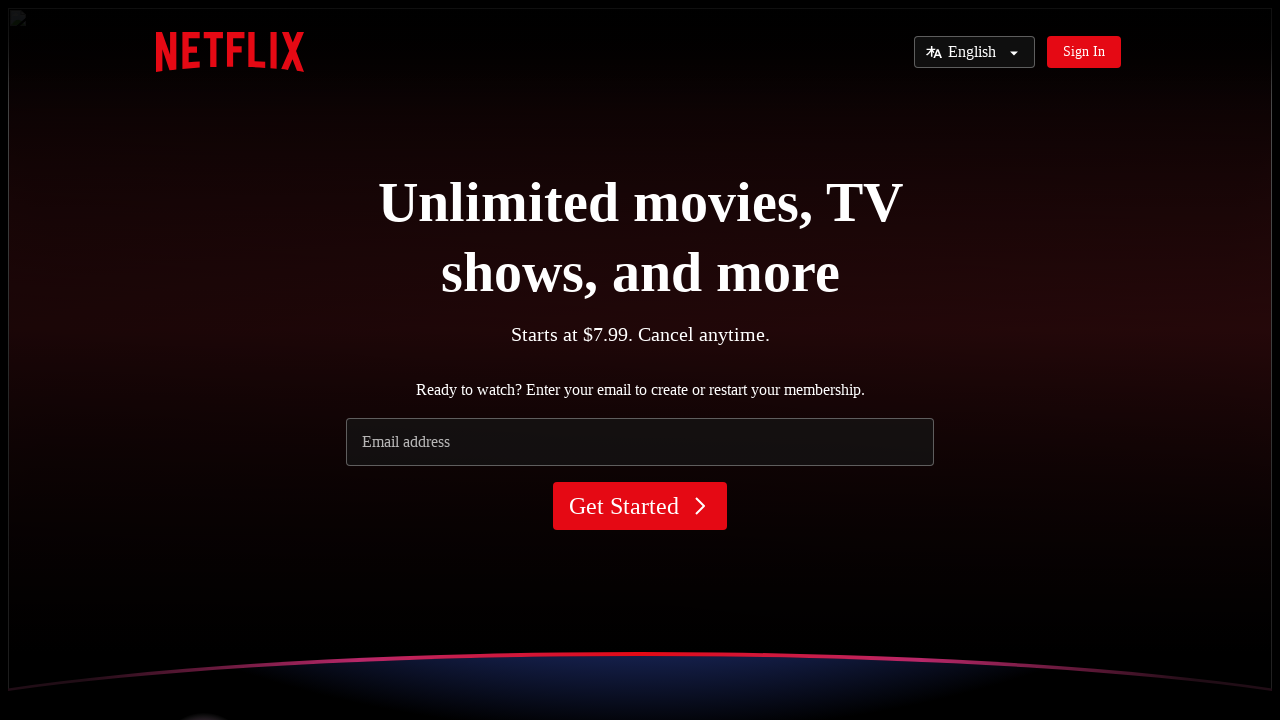

Scrolled down the page by 500 pixels
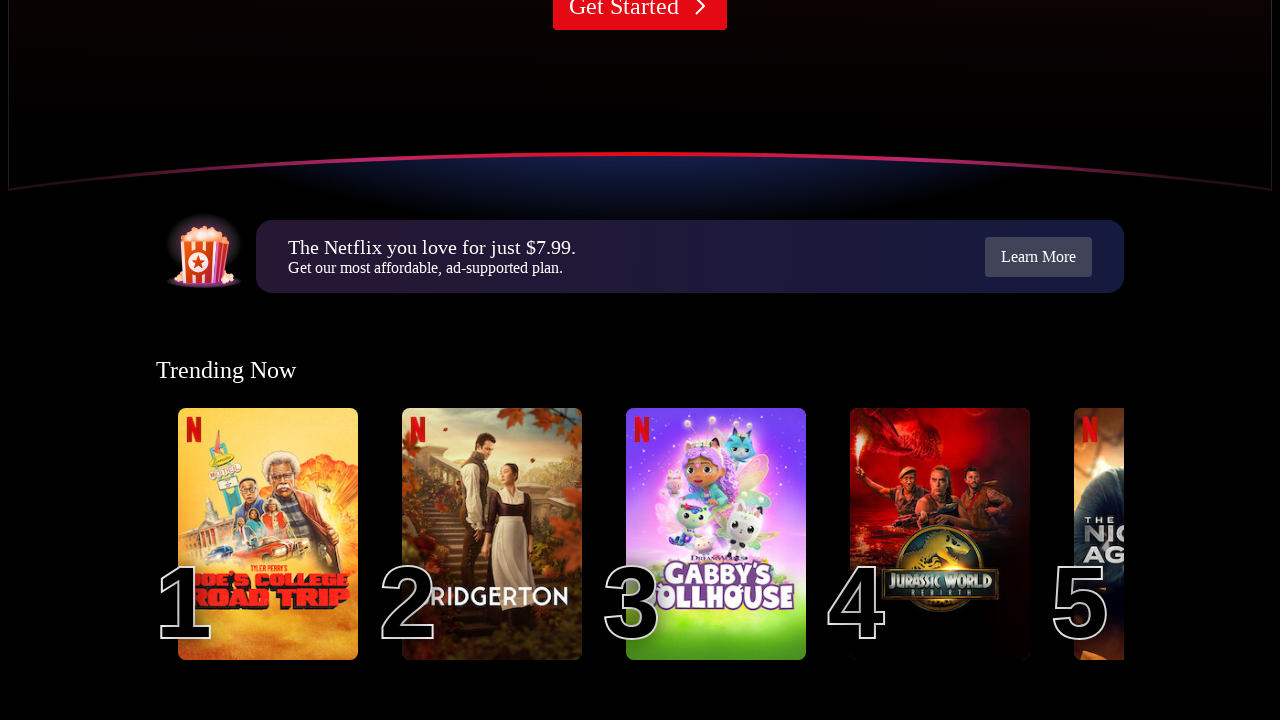

Scrolled to 300 pixels from the top of the page
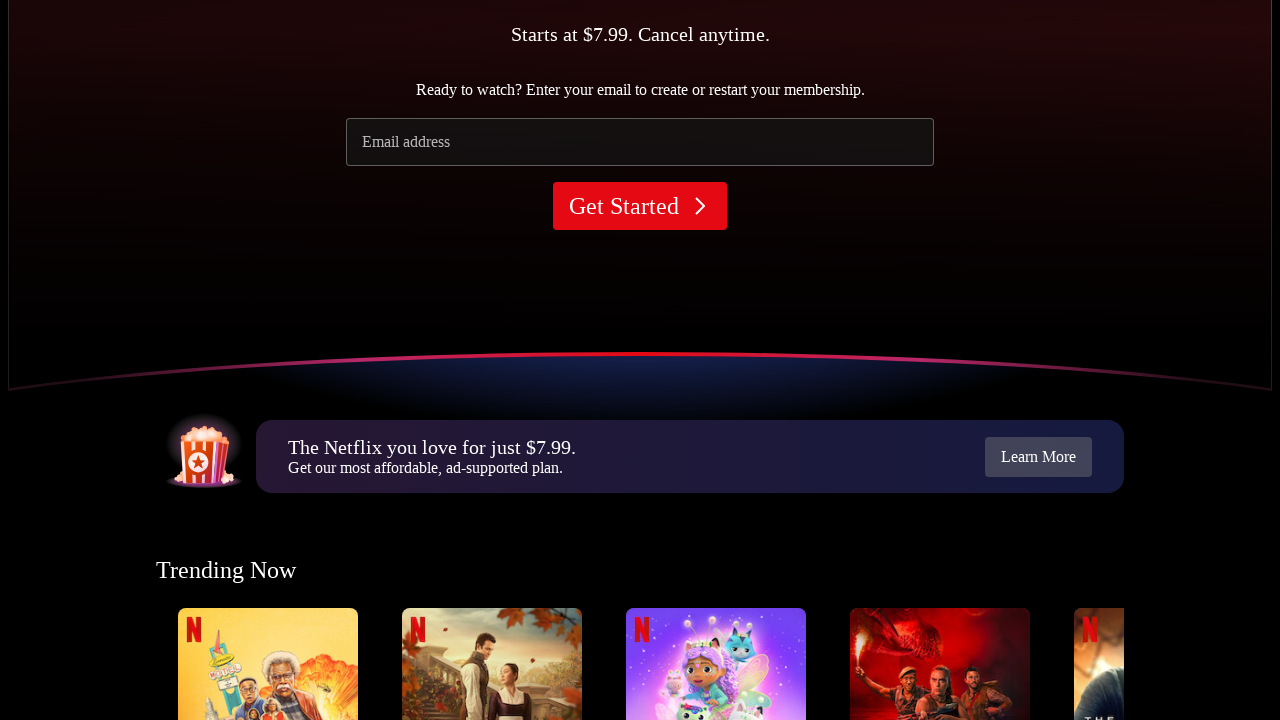

Located the Frequently Asked Questions section
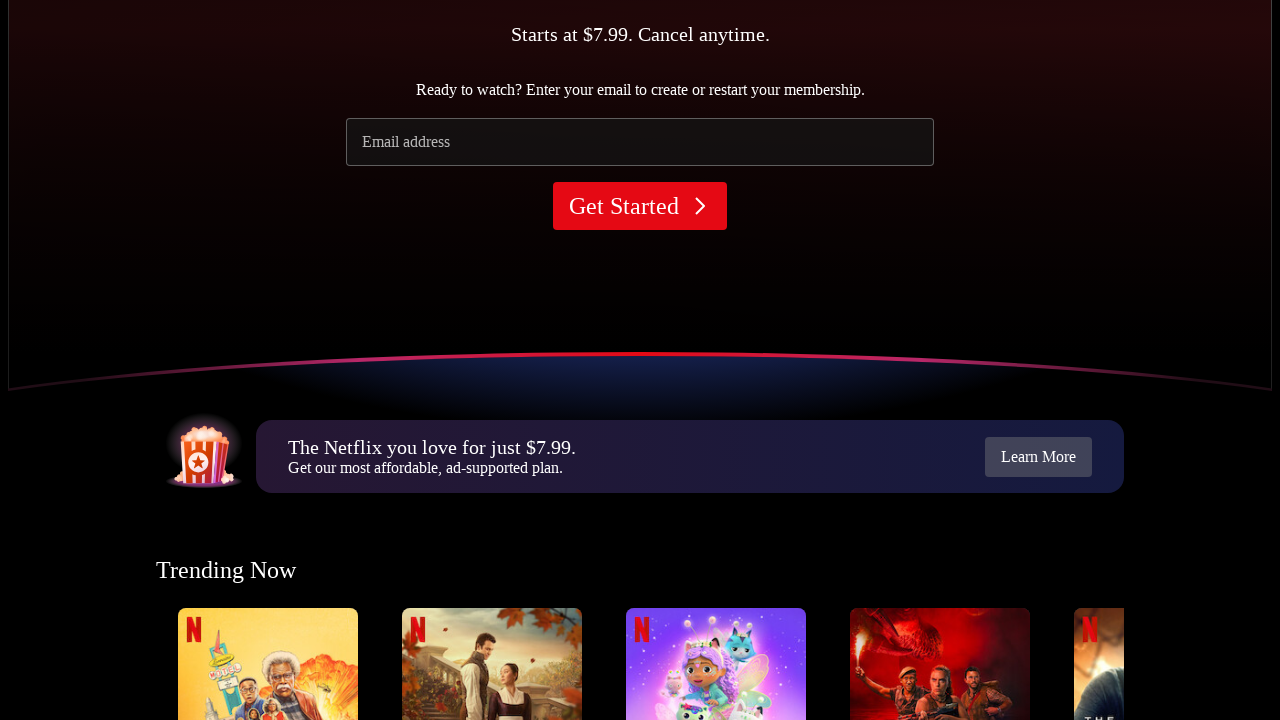

Scrolled to bring the FAQ section into view
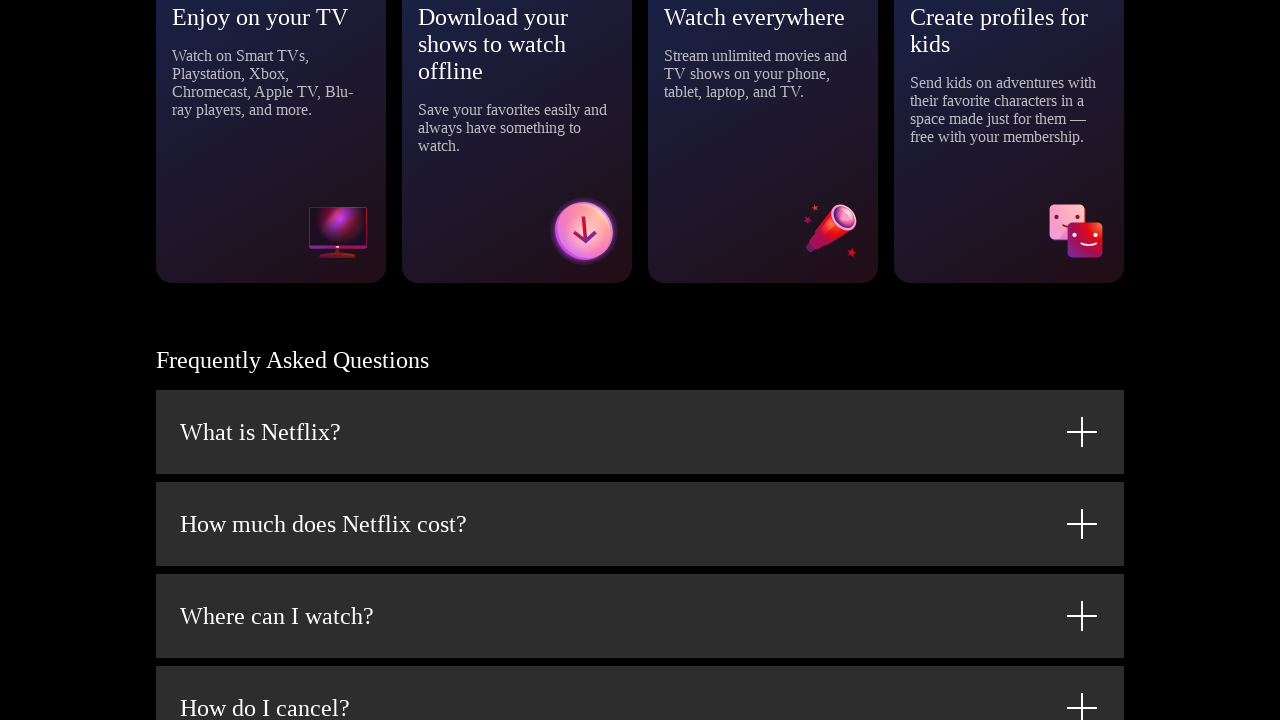

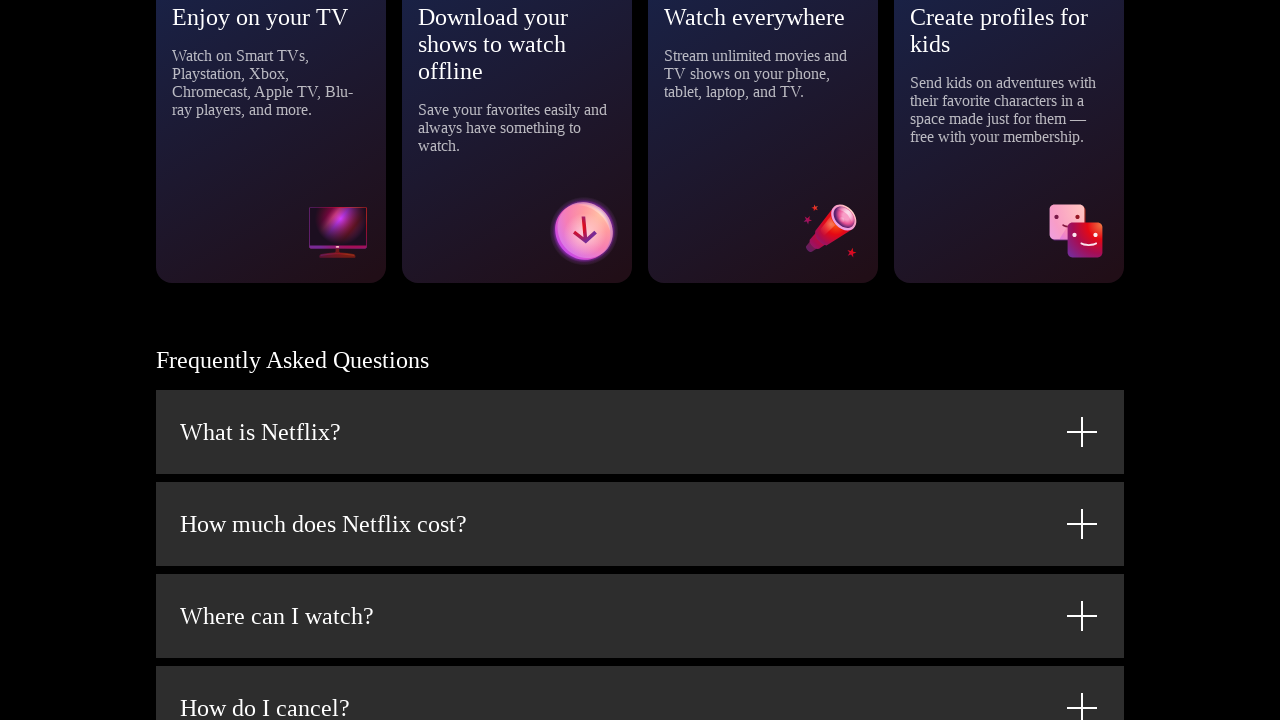